Tests file upload functionality on a demo automation testing site by clicking the upload area and uploading a test file

Starting URL: http://demo.automationtesting.in/FileUpload.html

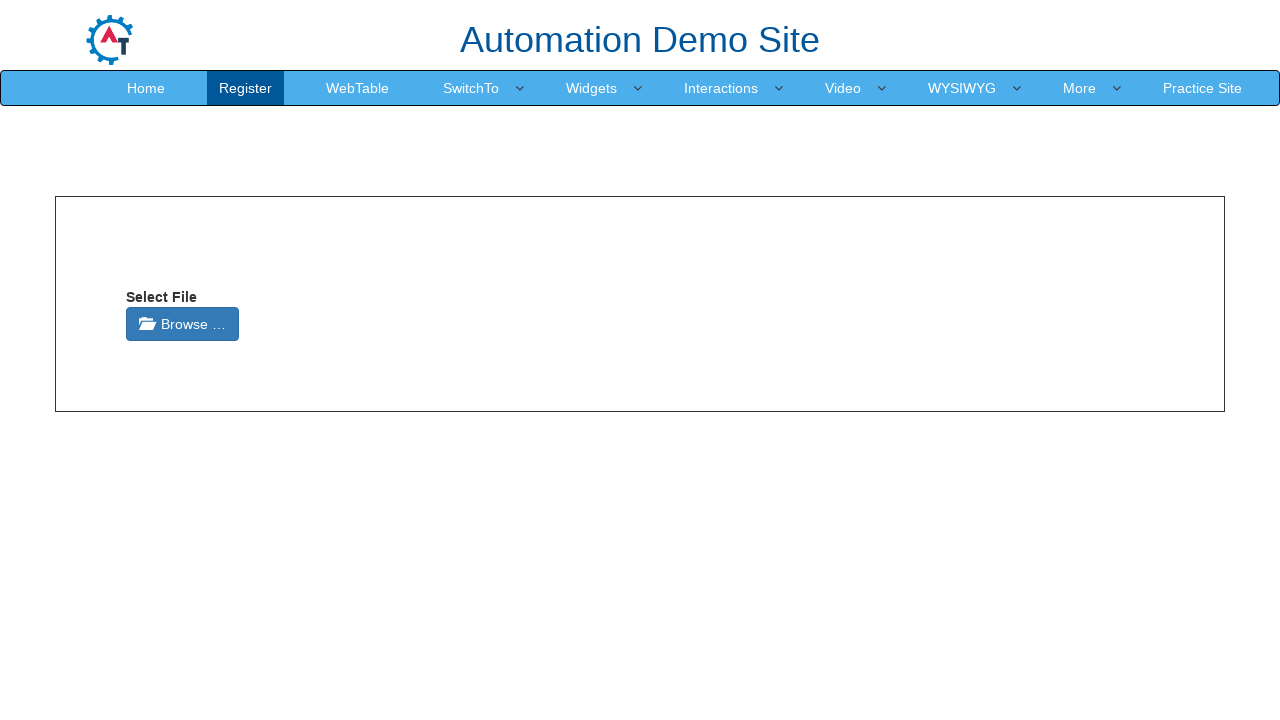

Created temporary test file for upload
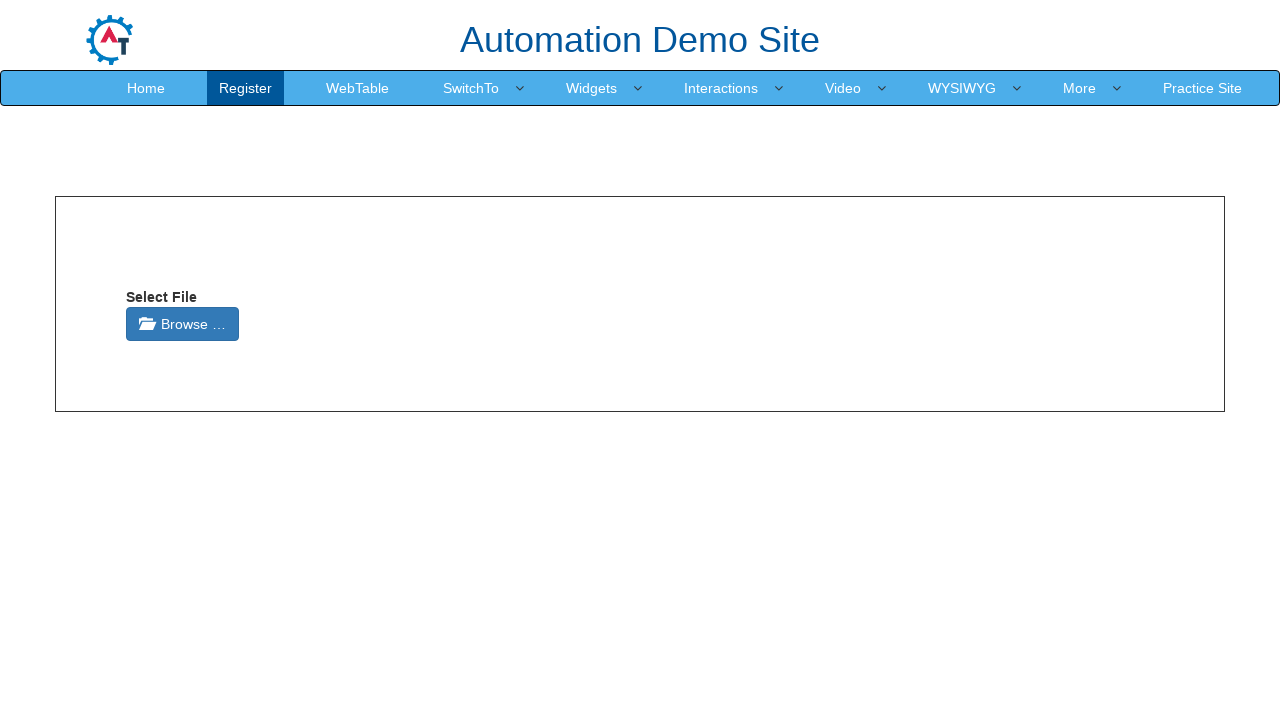

Upload area became visible
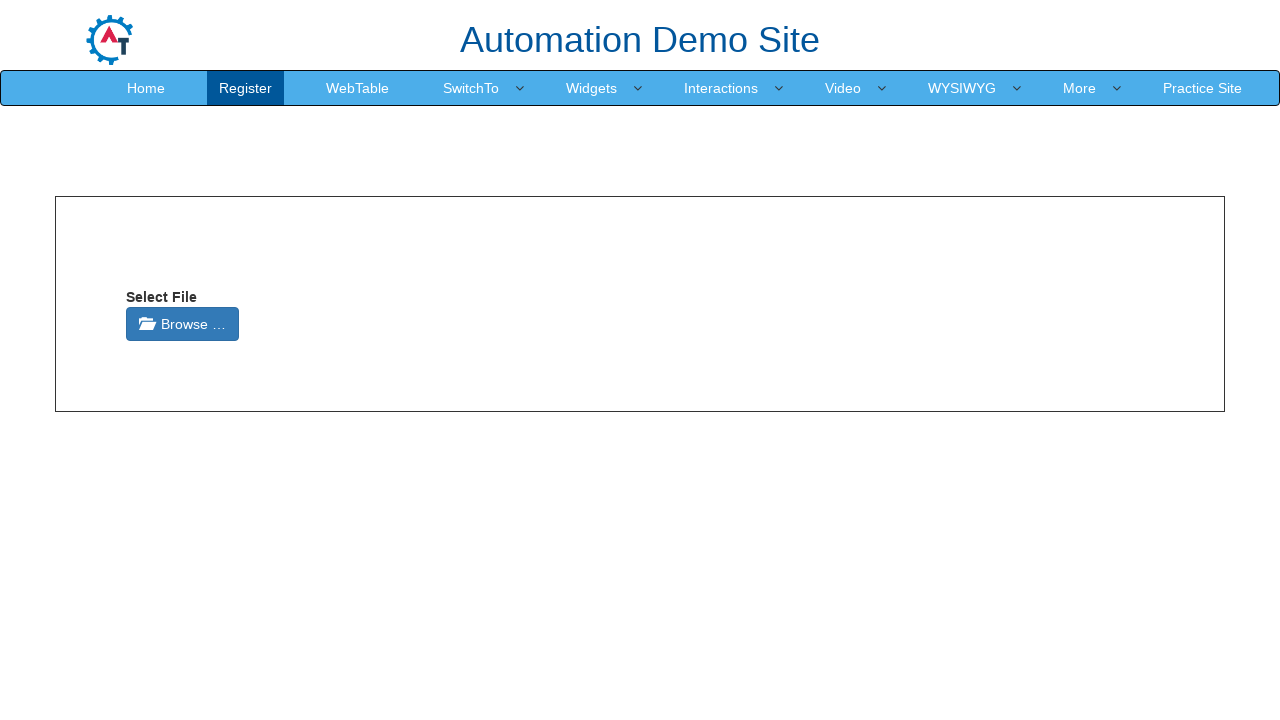

Set test file for upload
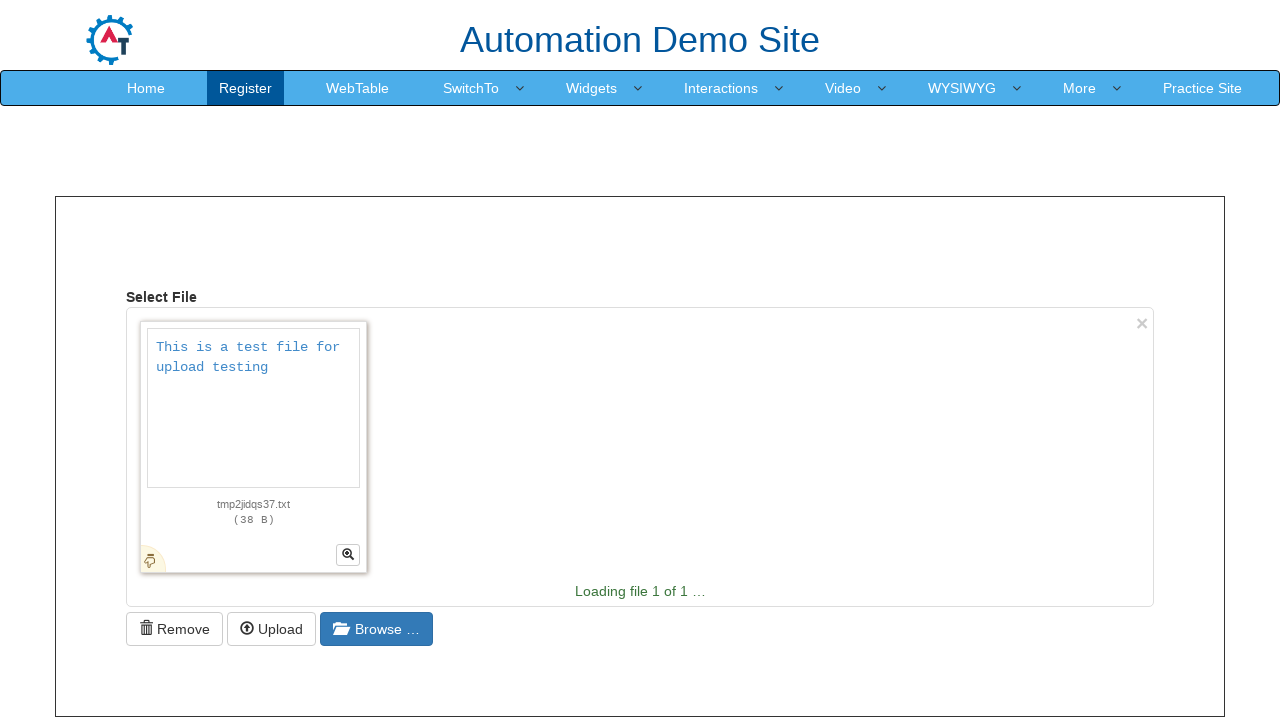

Waited for upload to process
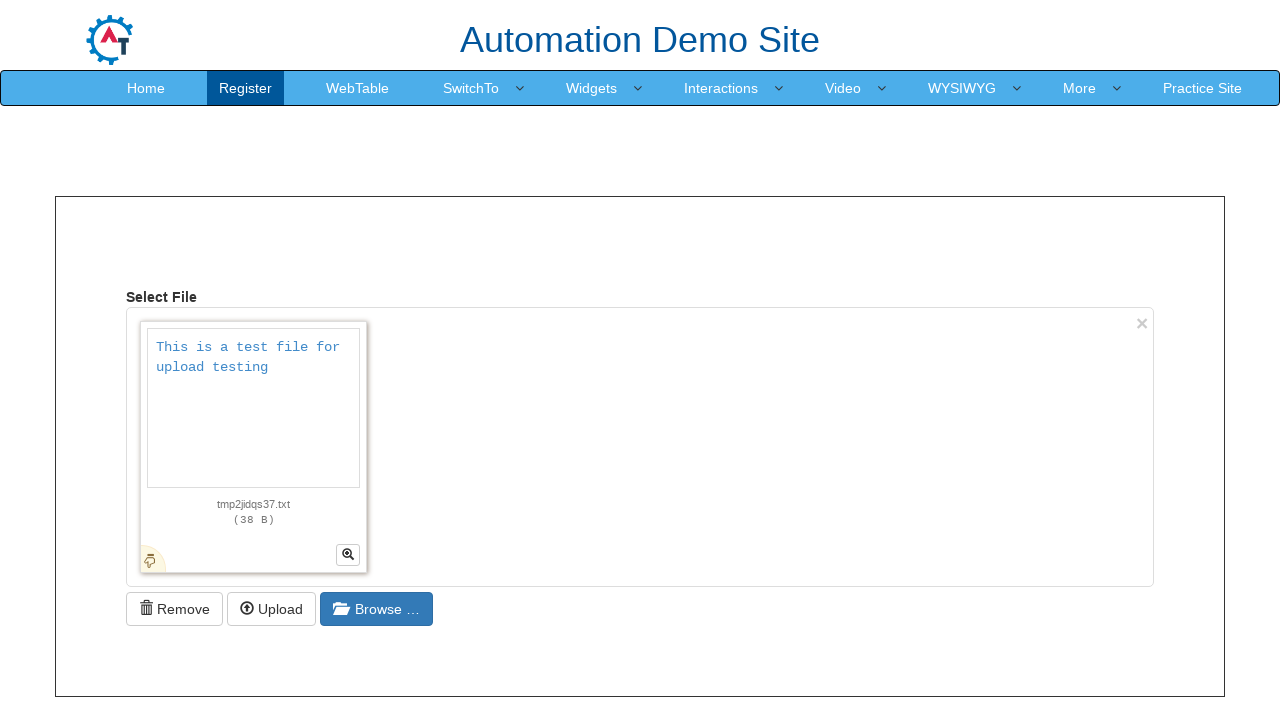

Cleaned up temporary test file
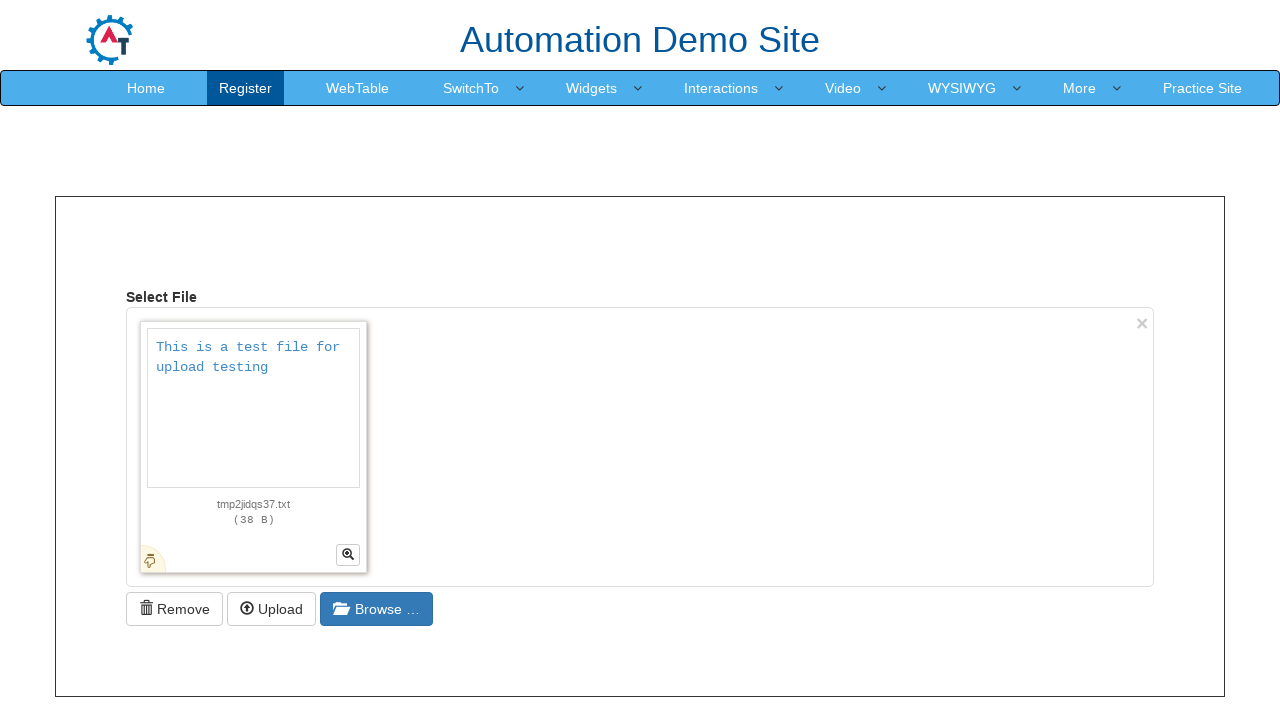

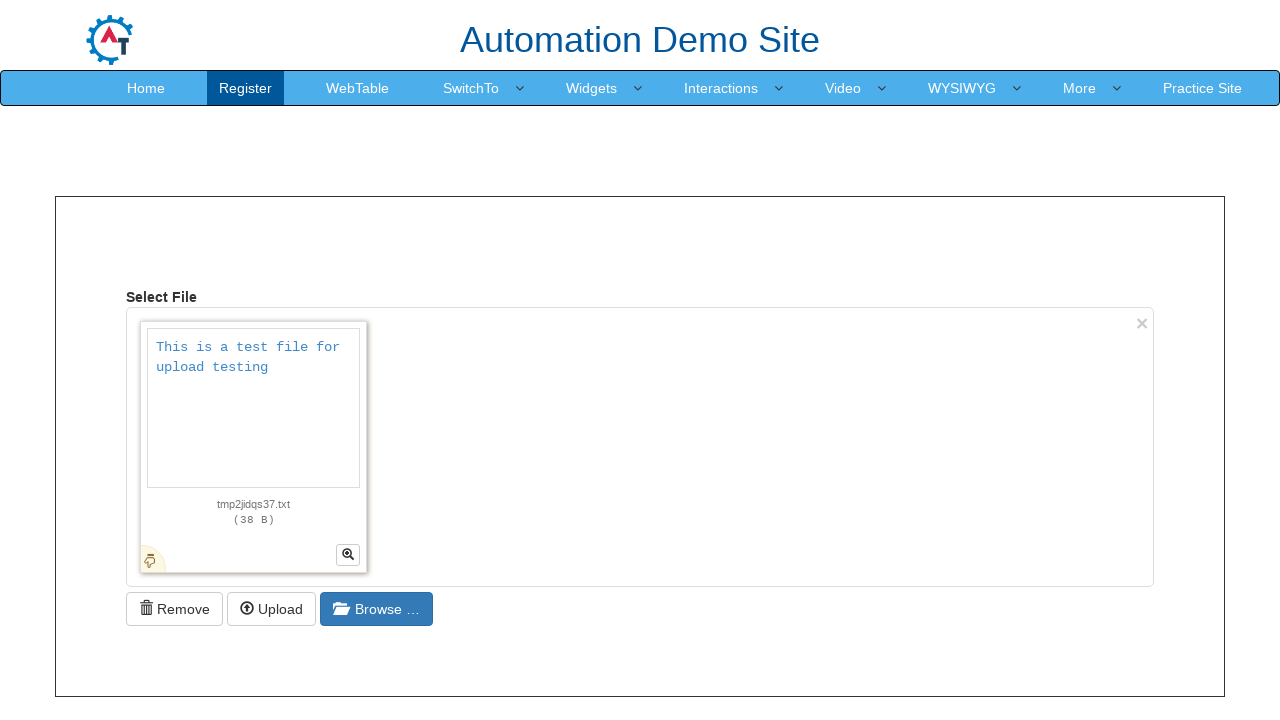